Tests child window handling by clicking a link that opens a new window, switching to it to verify content, then switching back to the original window and verifying its content

Starting URL: https://the-internet.herokuapp.com/windows

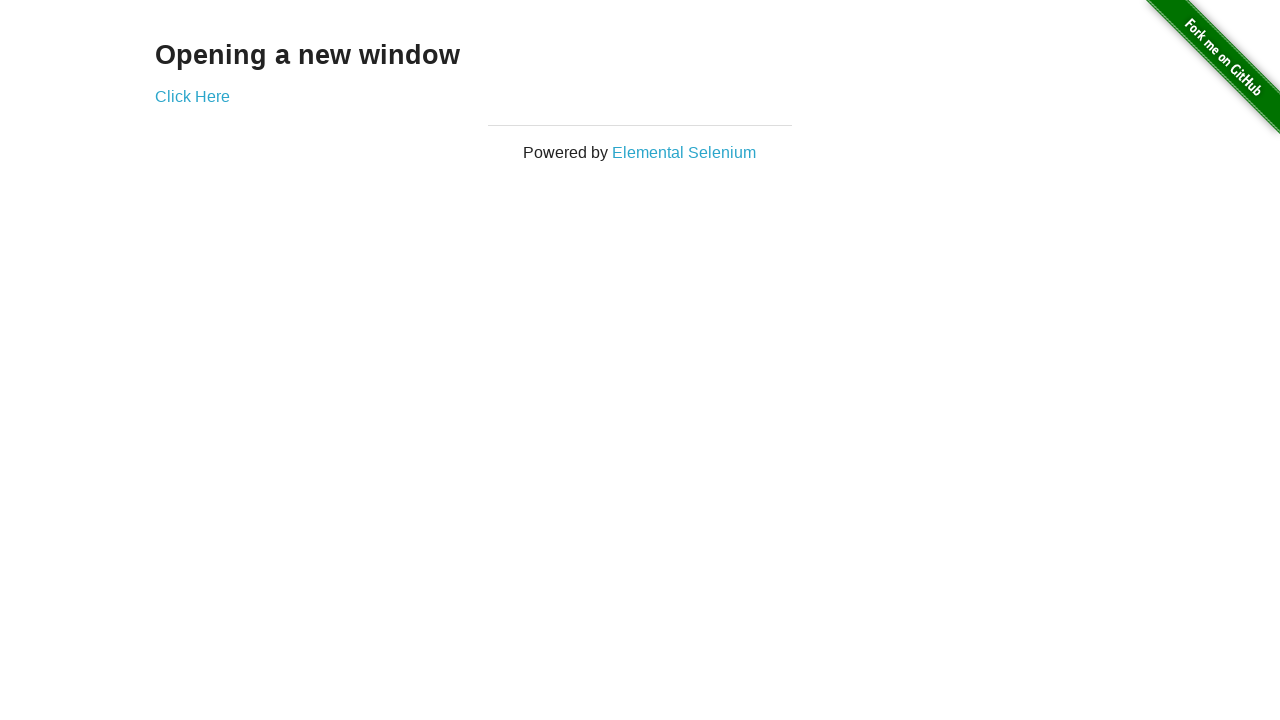

Clicked 'Click Here' link to open new window at (192, 96) on text=Click Here
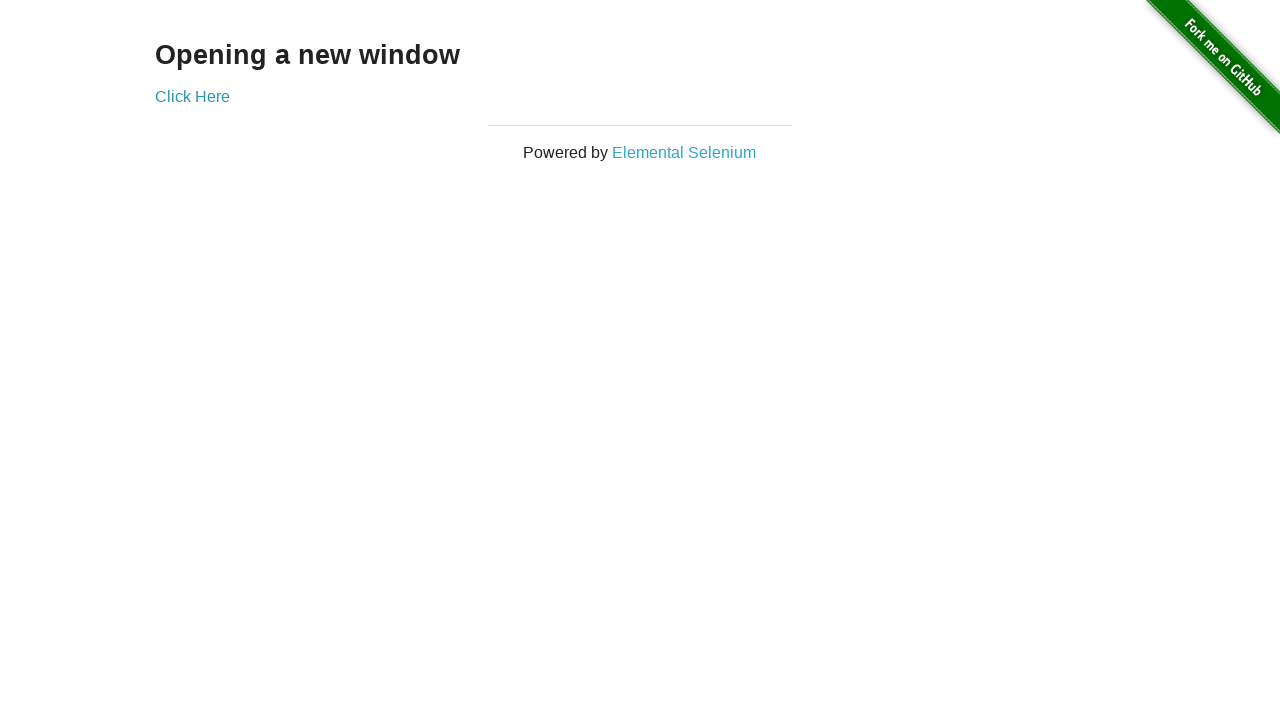

New window opened and captured at (192, 96) on text=Click Here
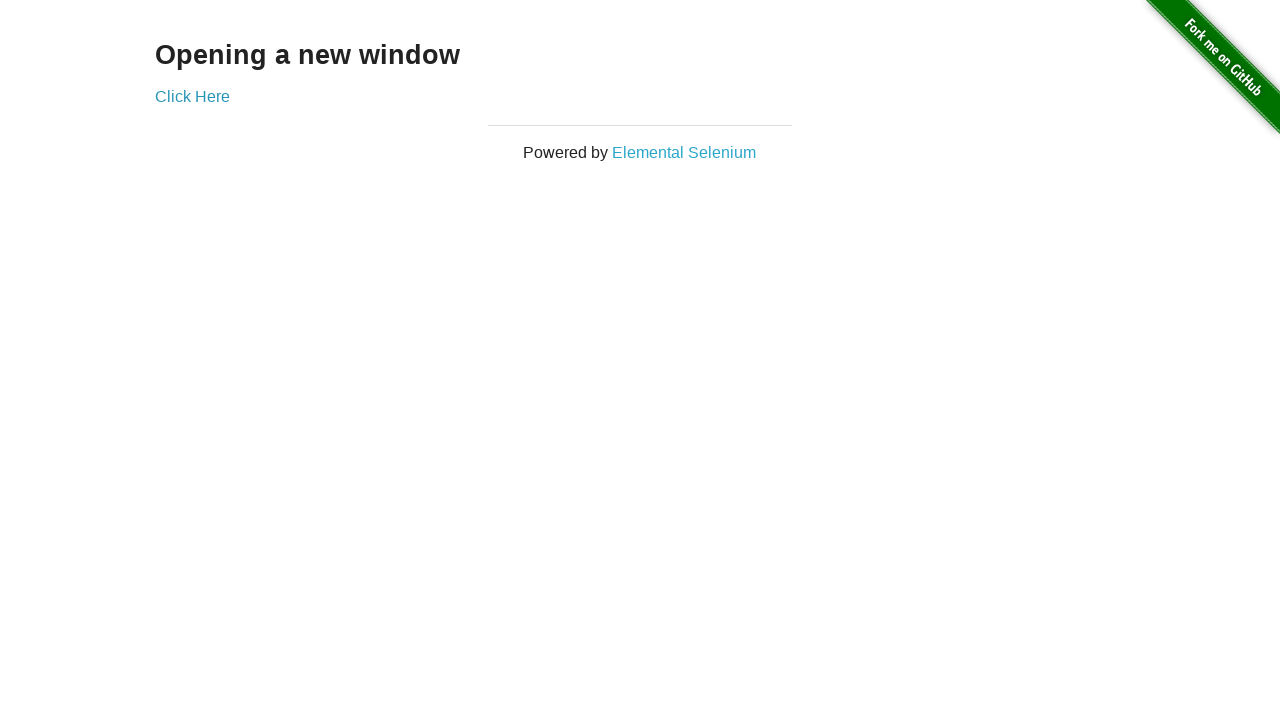

New page object obtained from context
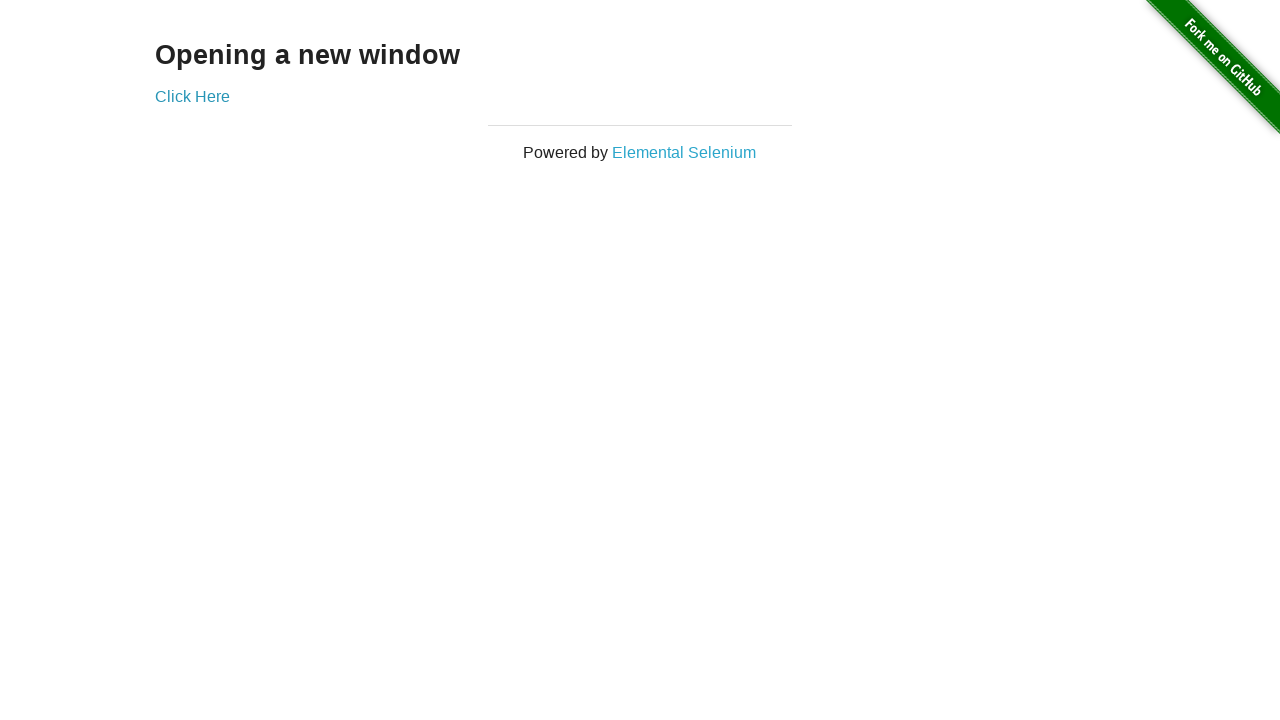

New page loaded successfully
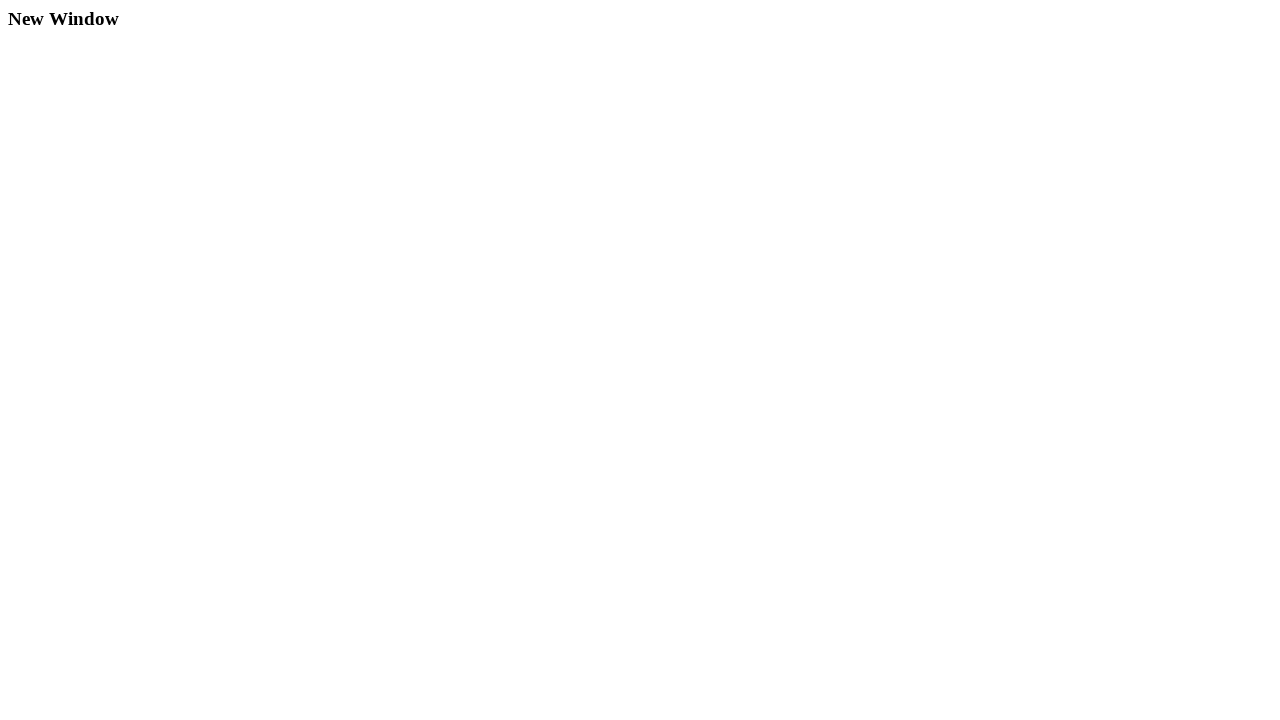

H3 heading found on new page
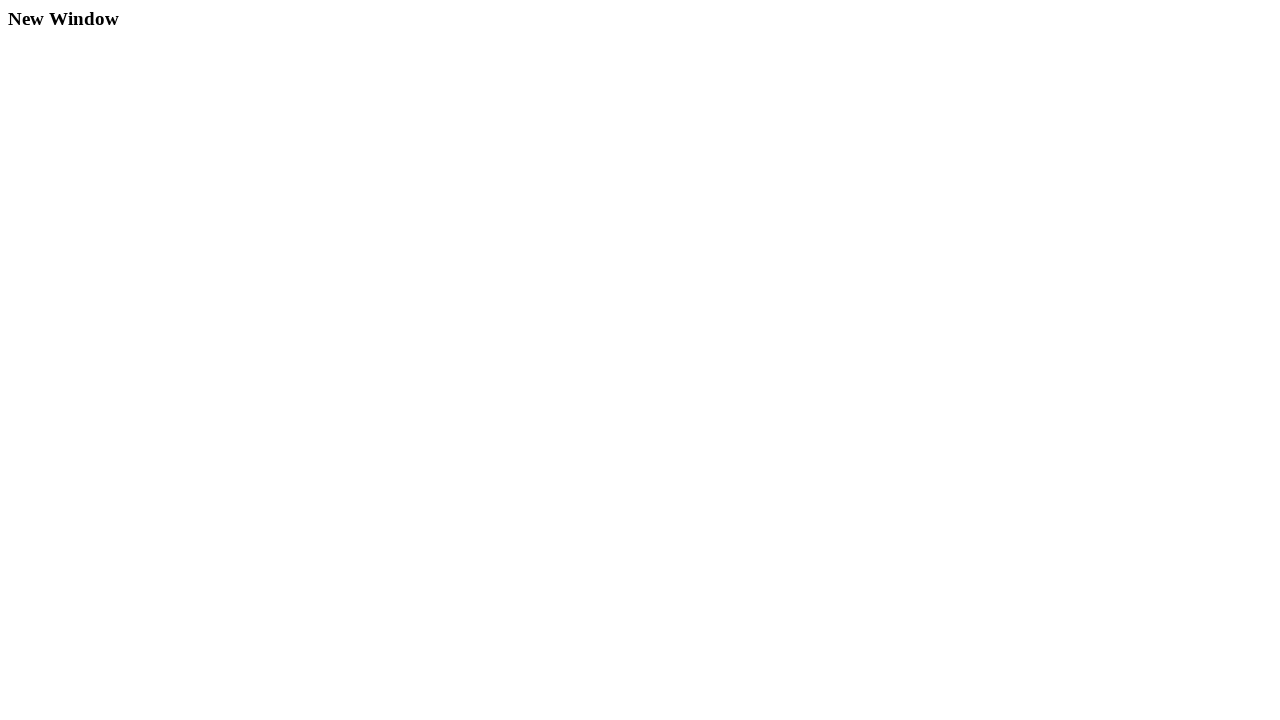

Closed the child window
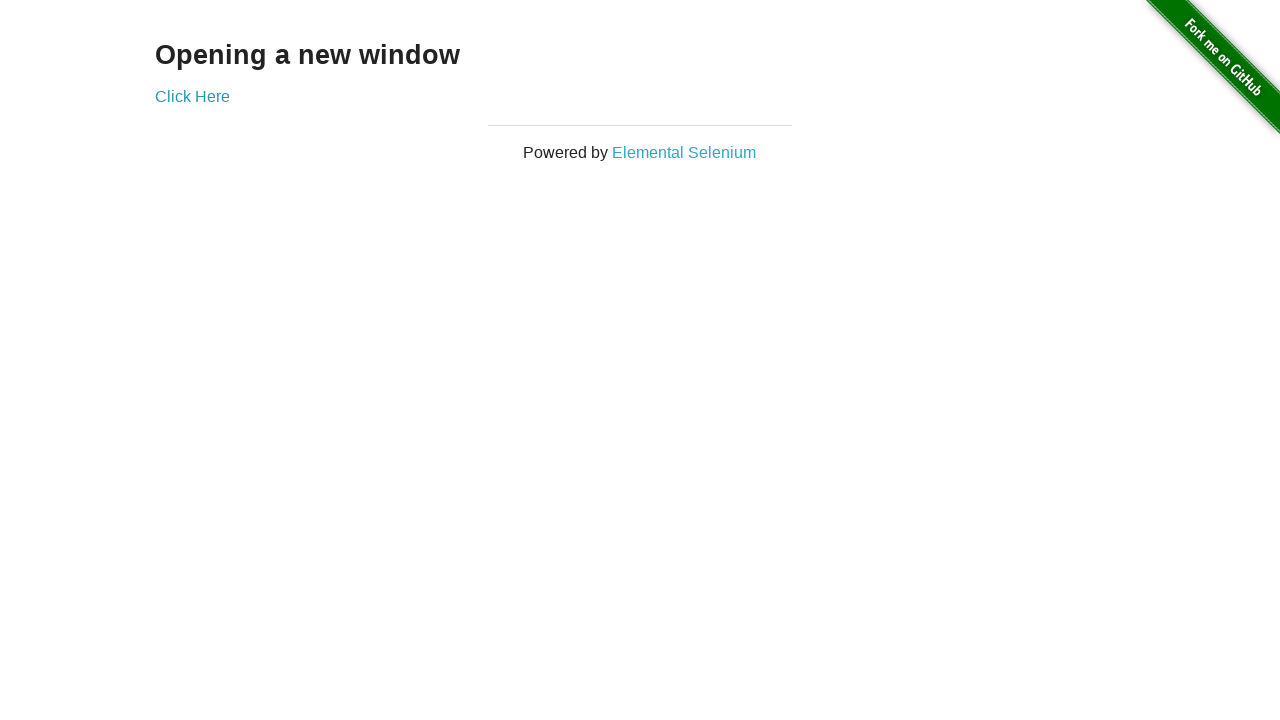

H3 heading found on original page
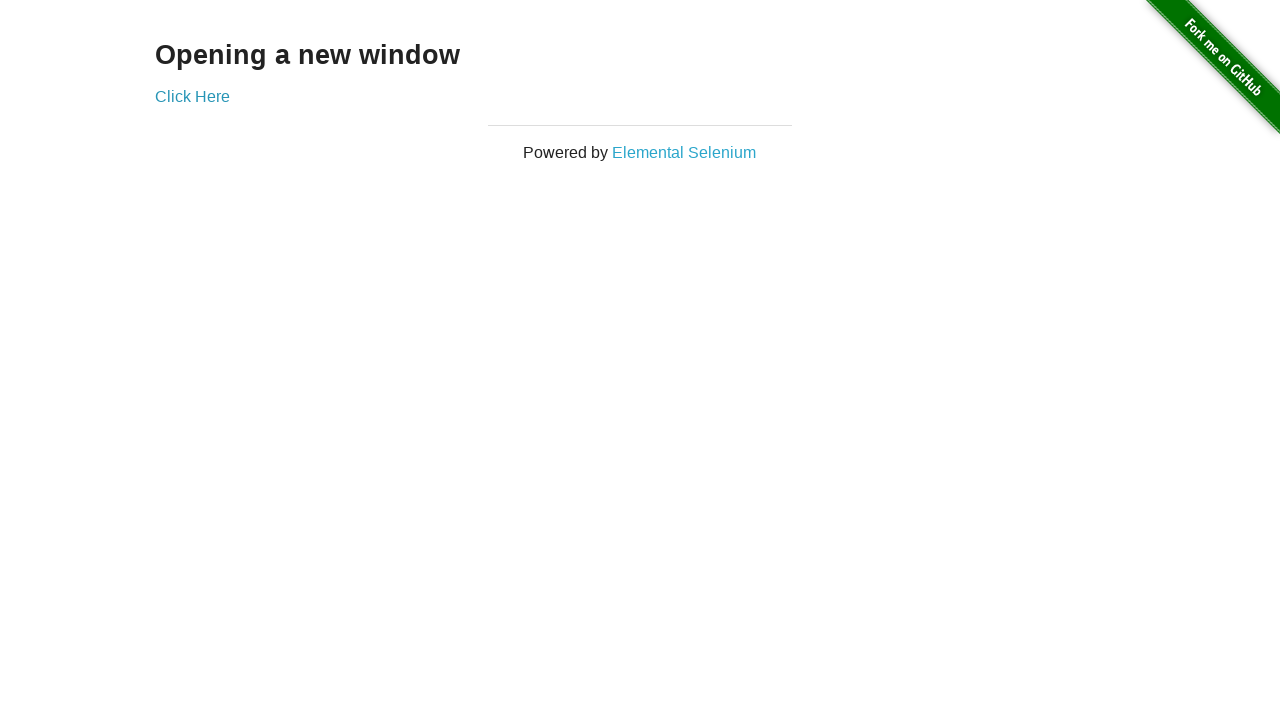

Verified 'Opening a new window' text on original page
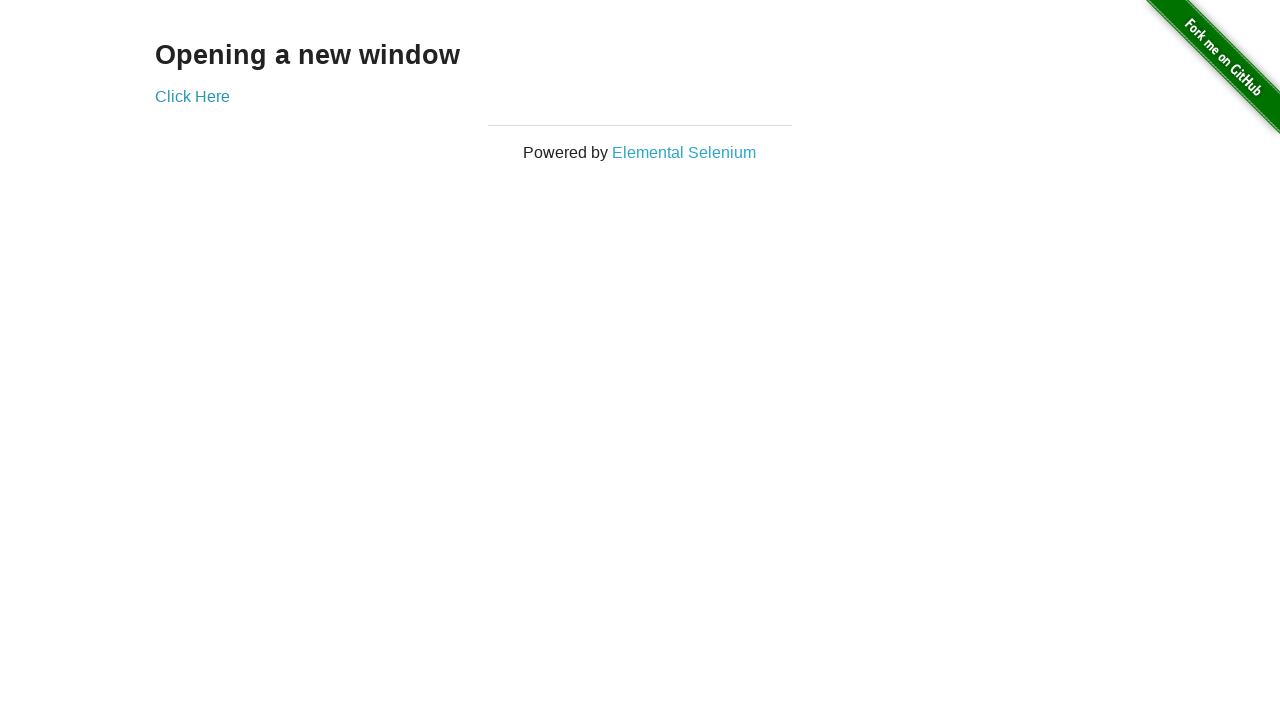

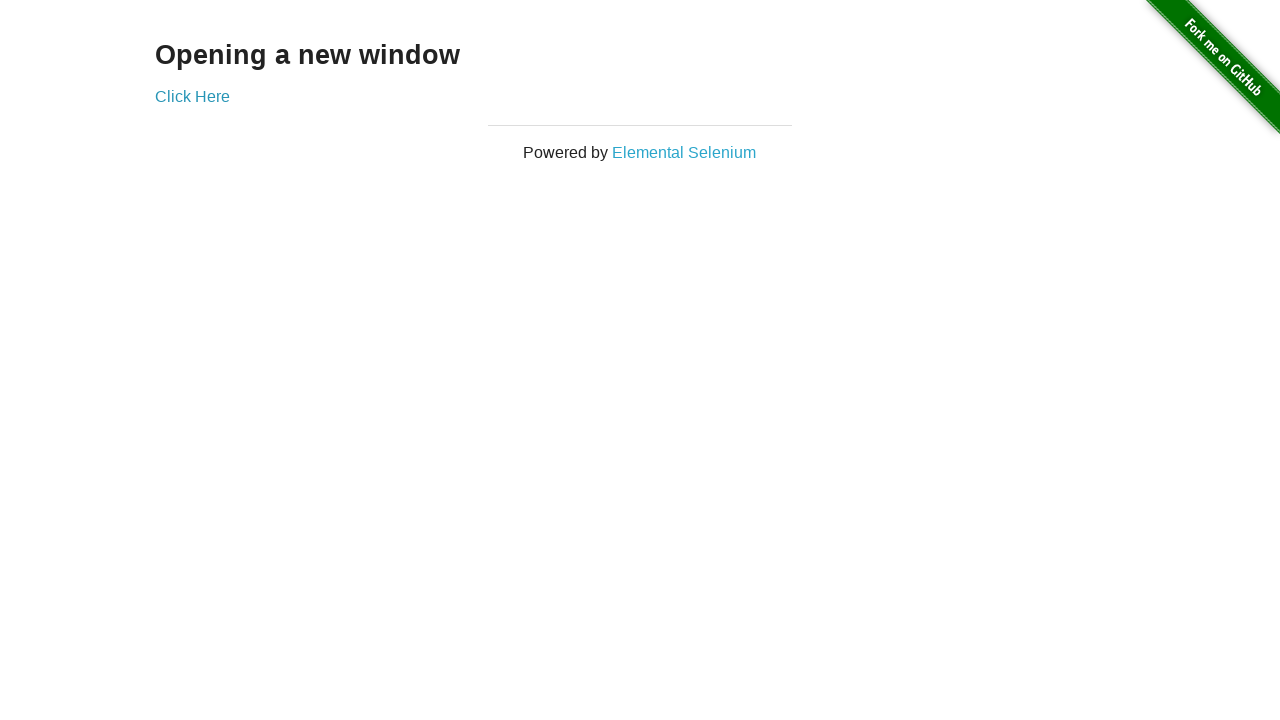